Tests relative locator functionality by interacting with form elements using their spatial relationships to other elements on the page

Starting URL: https://rahulshettyacademy.com/angularpractice/

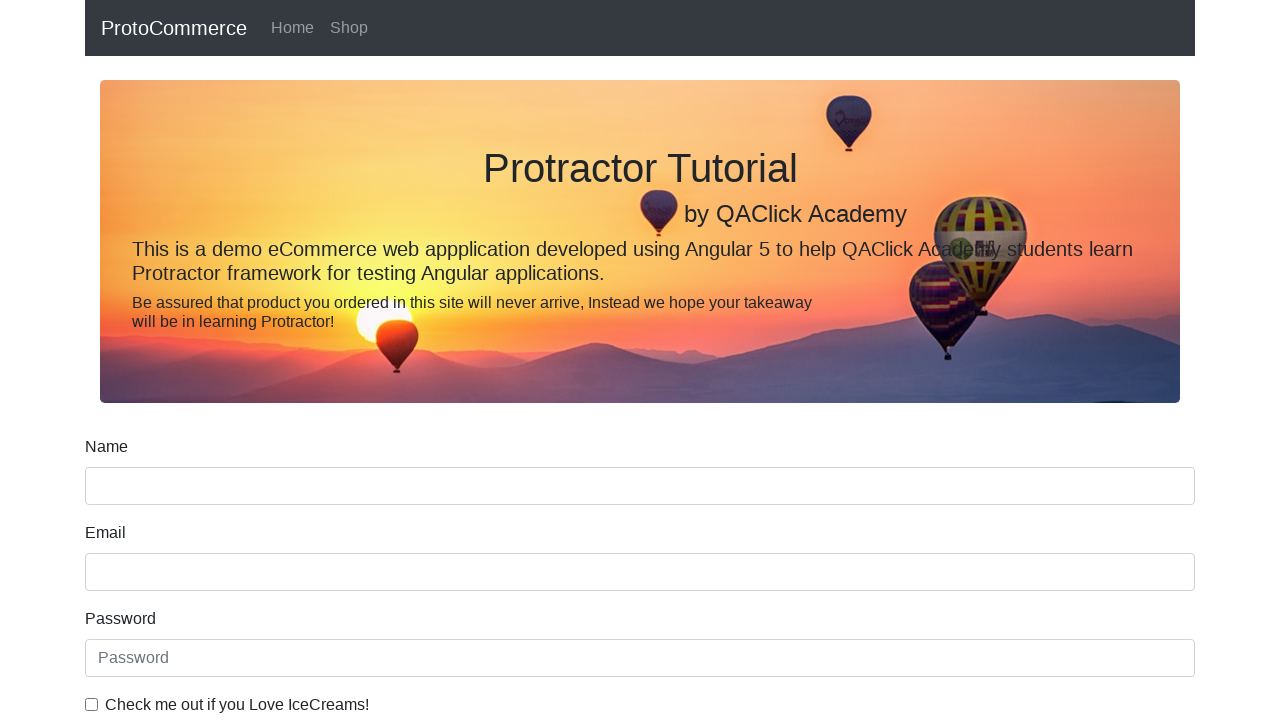

Located name input field
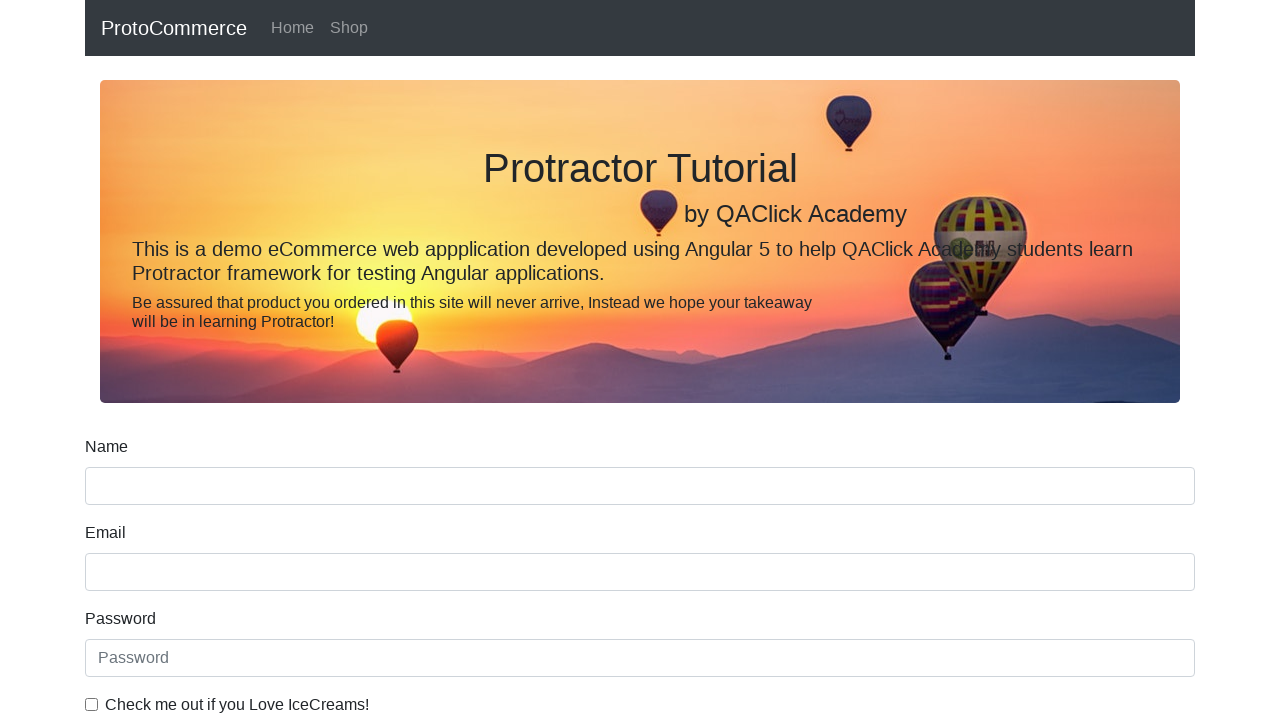

Located label above name input field using relative locator
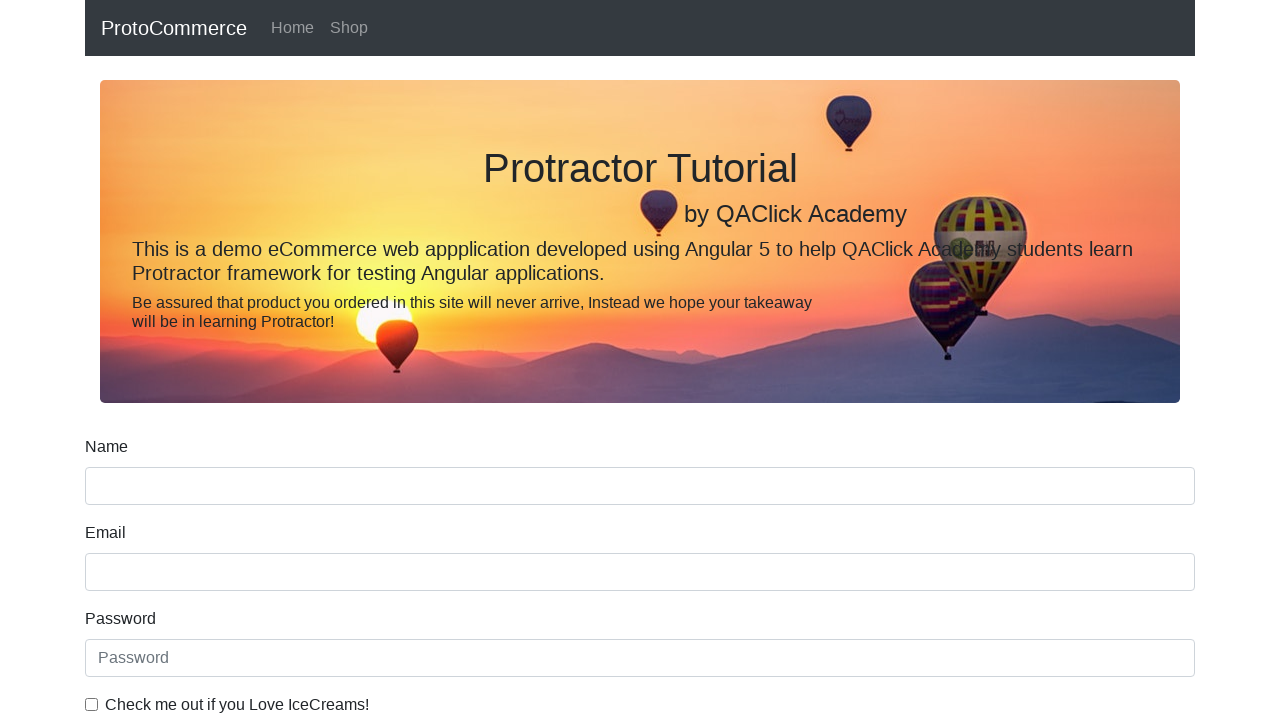

Retrieved and printed text content of label above name field
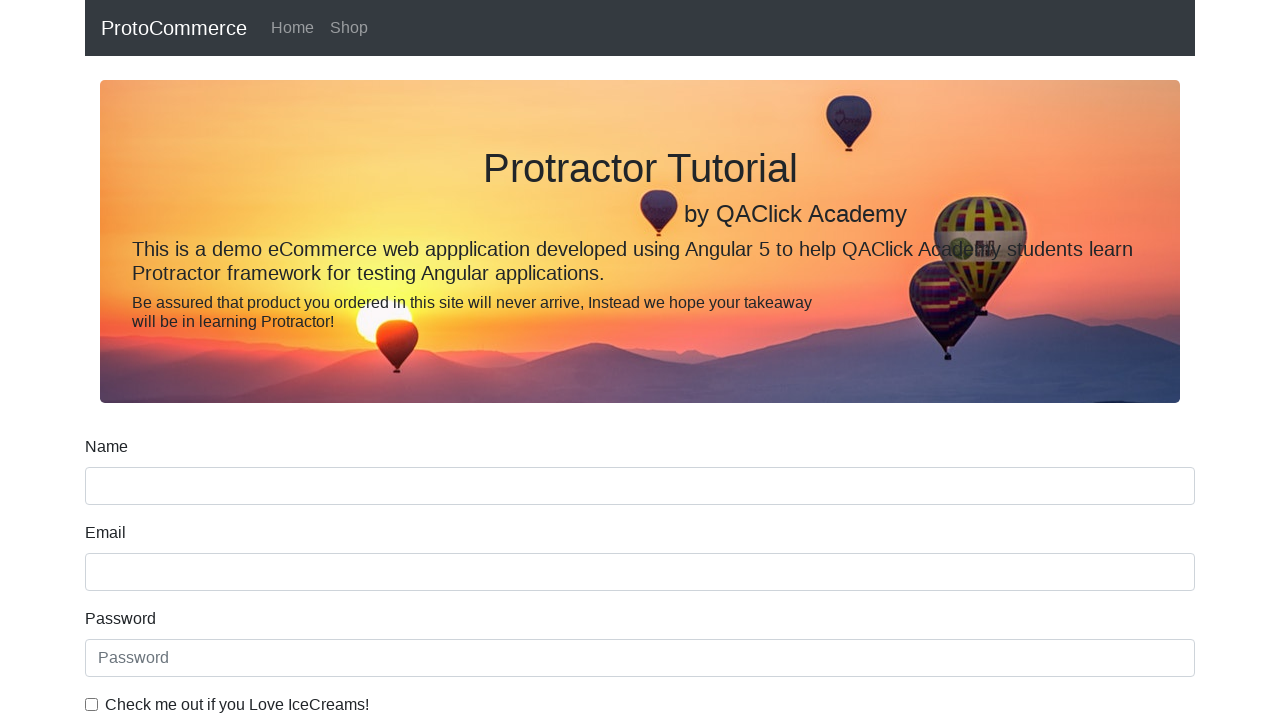

Located date of birth label
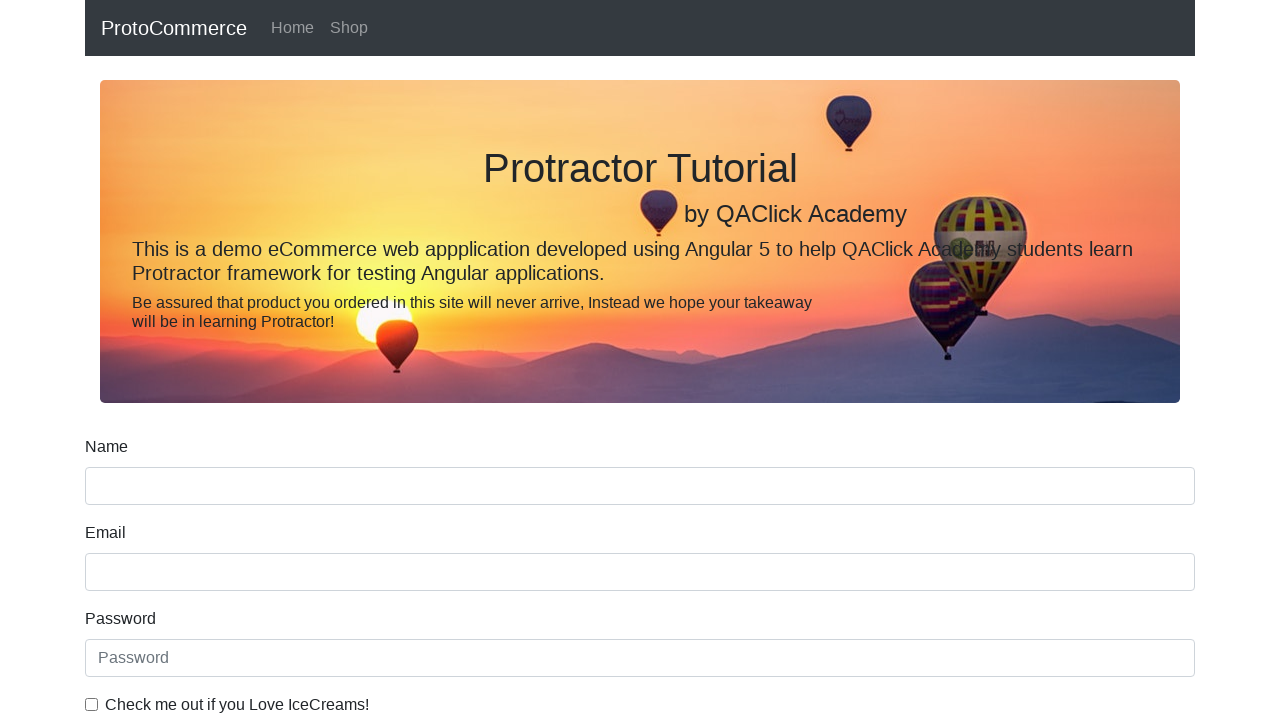

Clicked date input field below the date of birth label at (640, 412) on input[type='date']
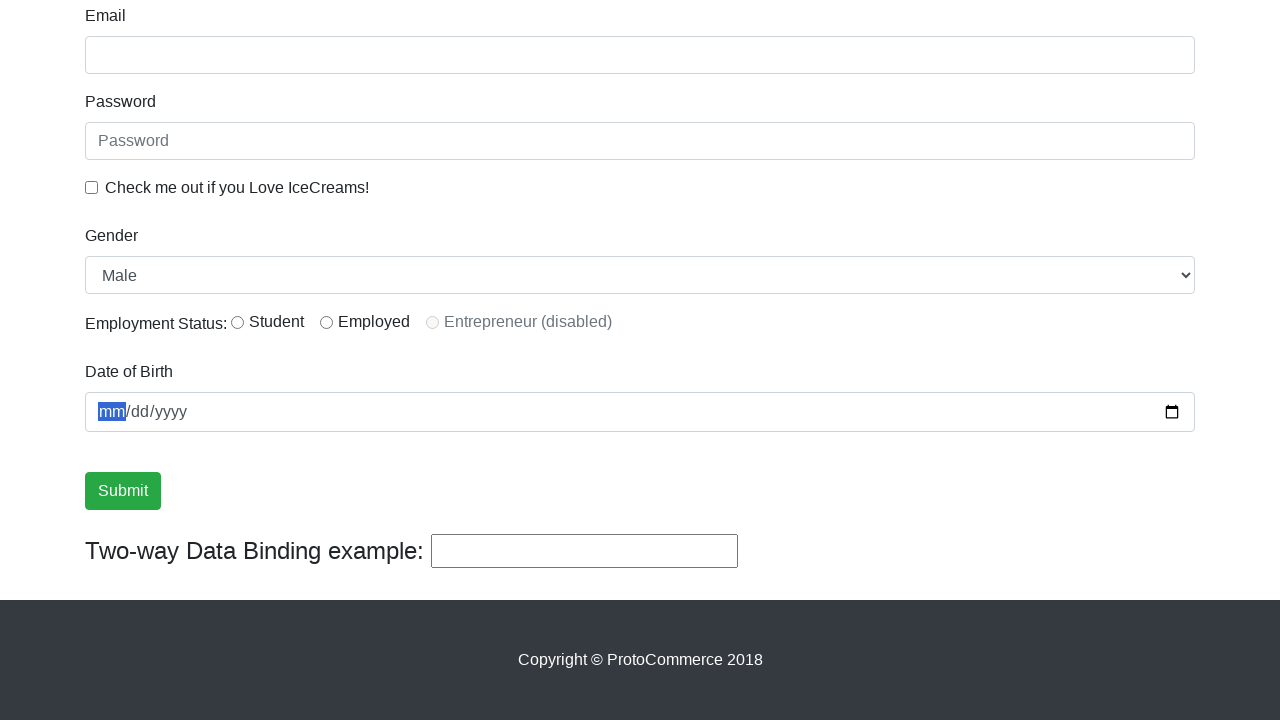

Located checkbox label
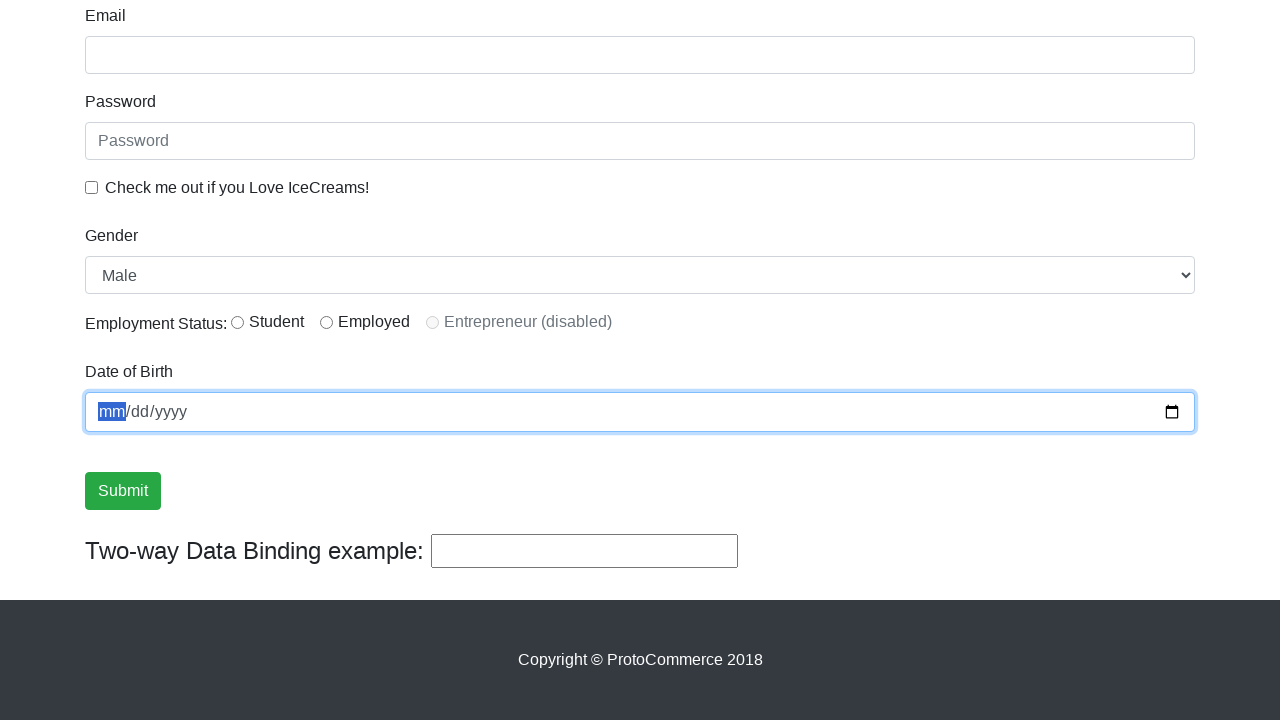

Clicked checkbox to the left of its label at (92, 187) on #exampleCheck1
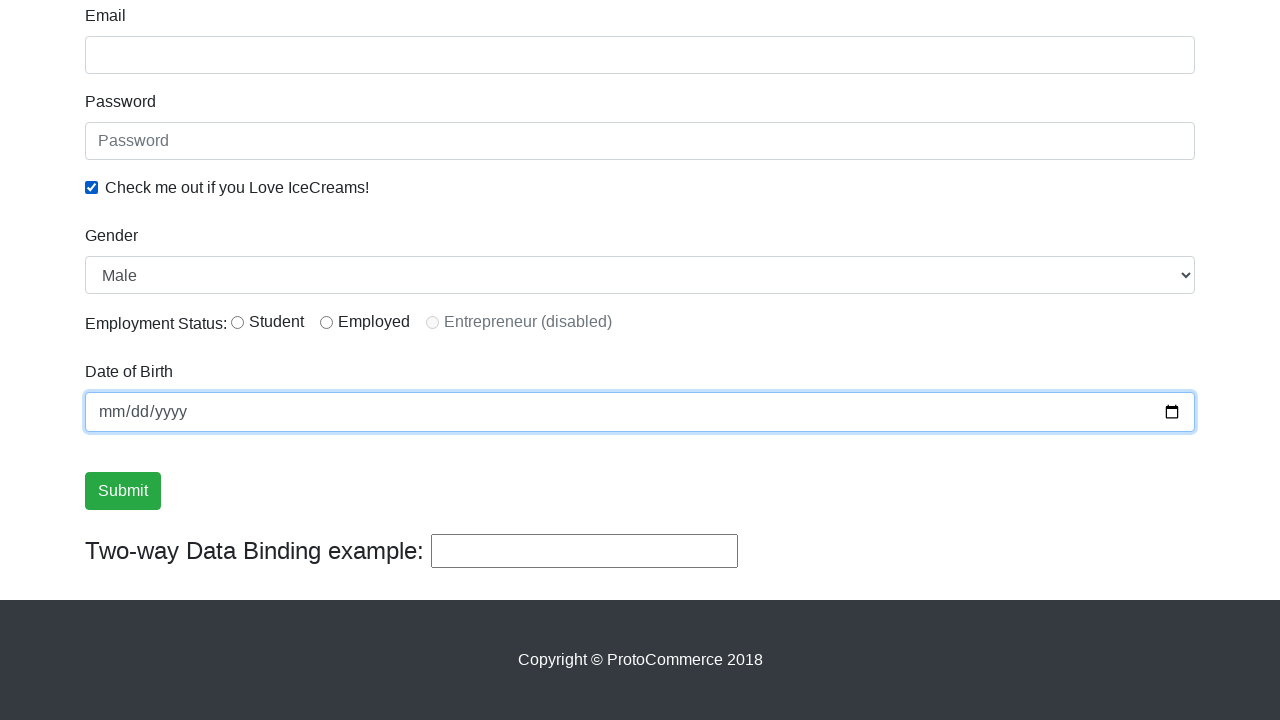

Located radio button element
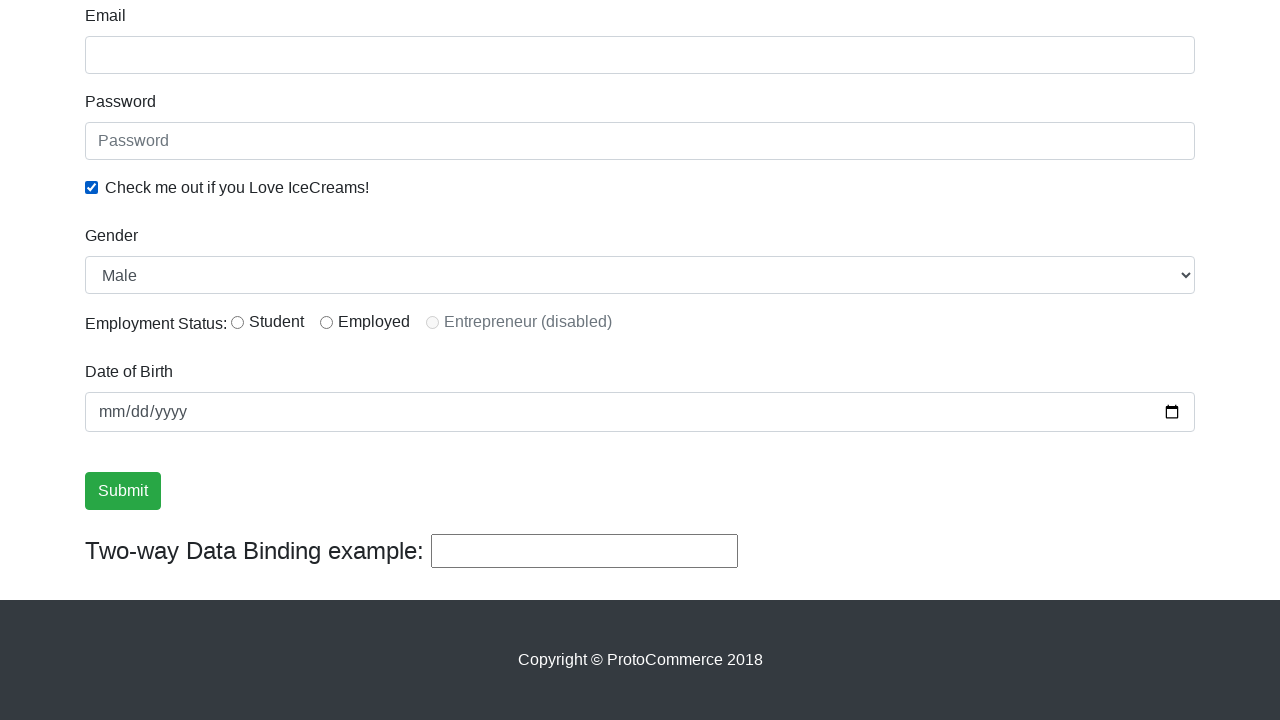

Retrieved text content of label to the right of radio button
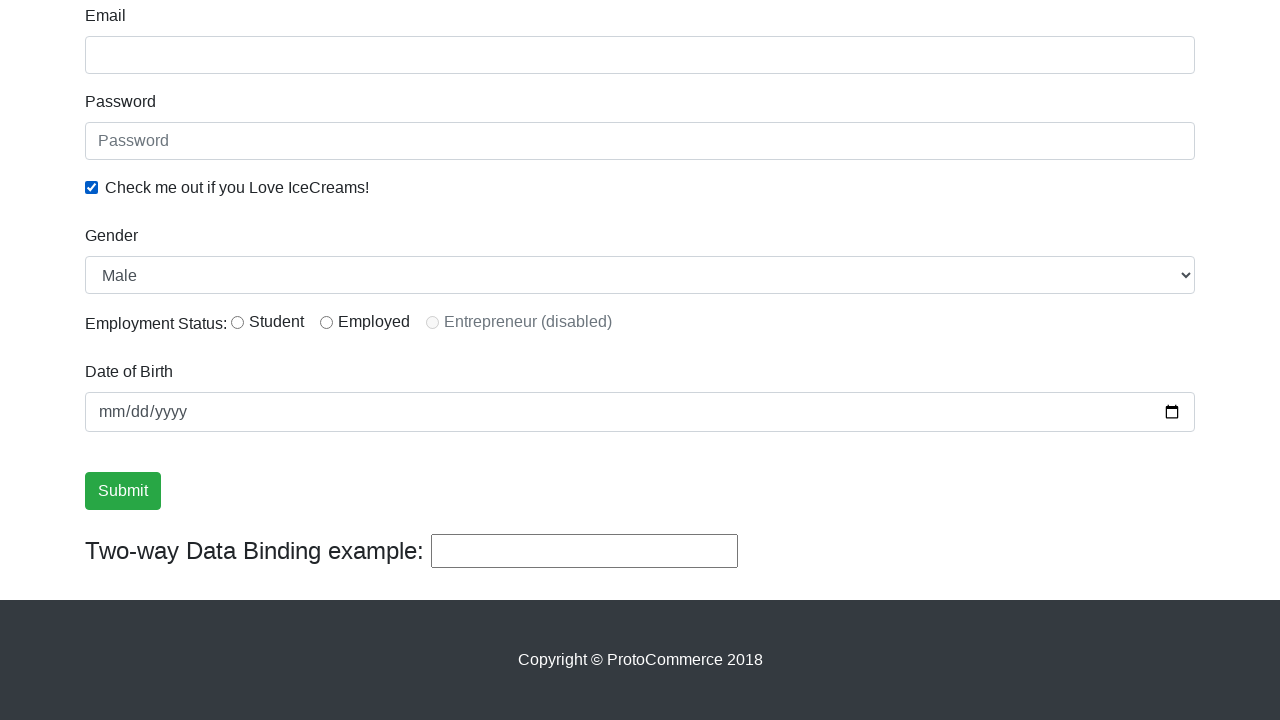

Printed radio button label text
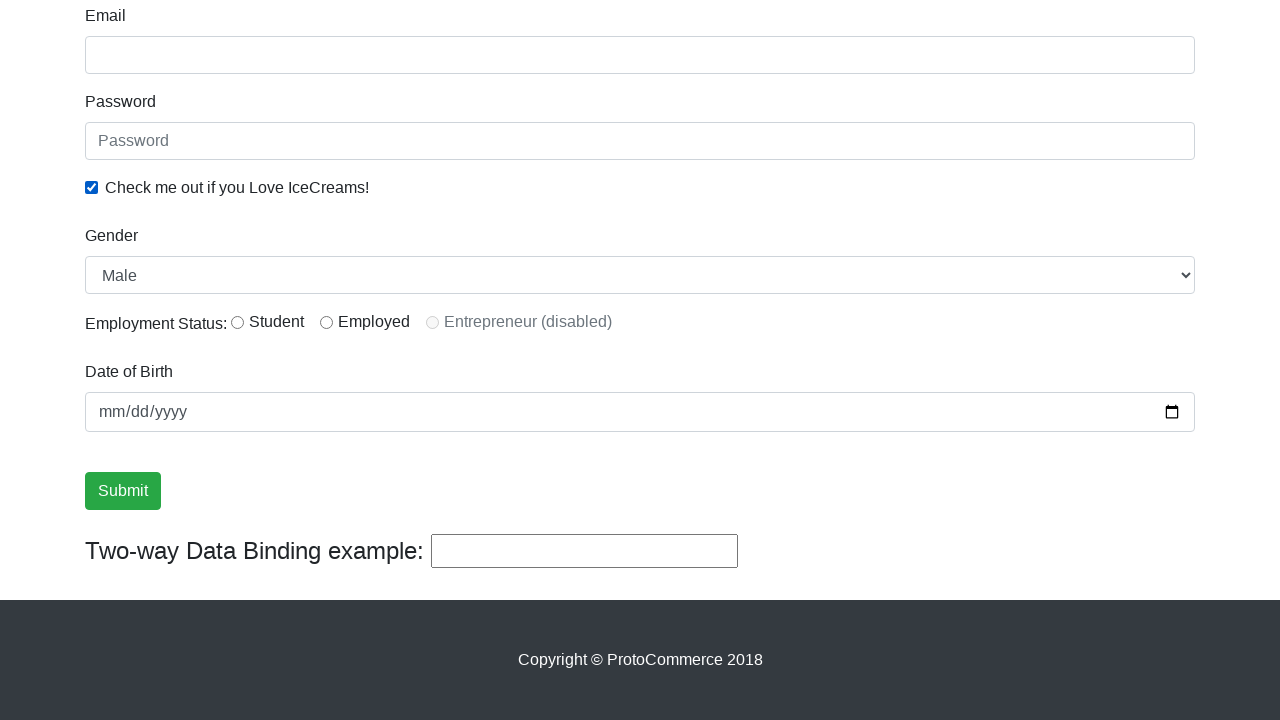

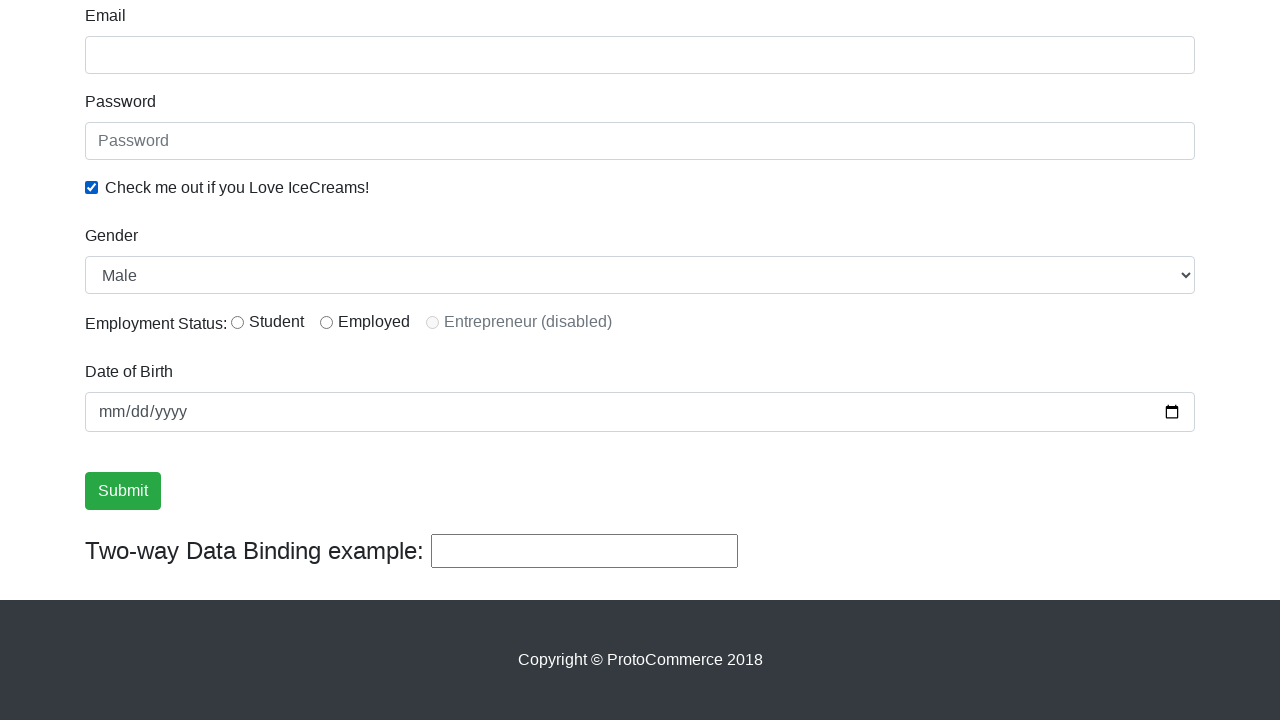